Tests that edits are saved when the input loses focus (blur event)

Starting URL: https://demo.playwright.dev/todomvc

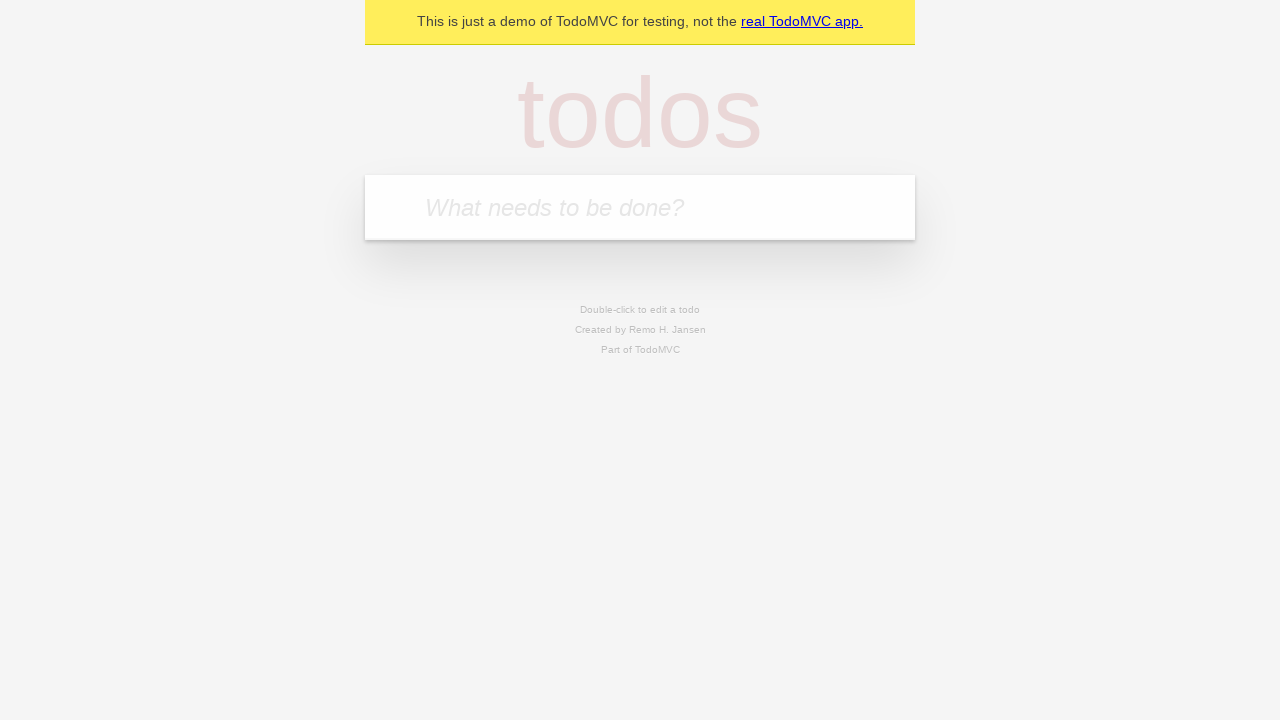

Filled new todo input with 'buy some cheese' on internal:attr=[placeholder="What needs to be done?"i]
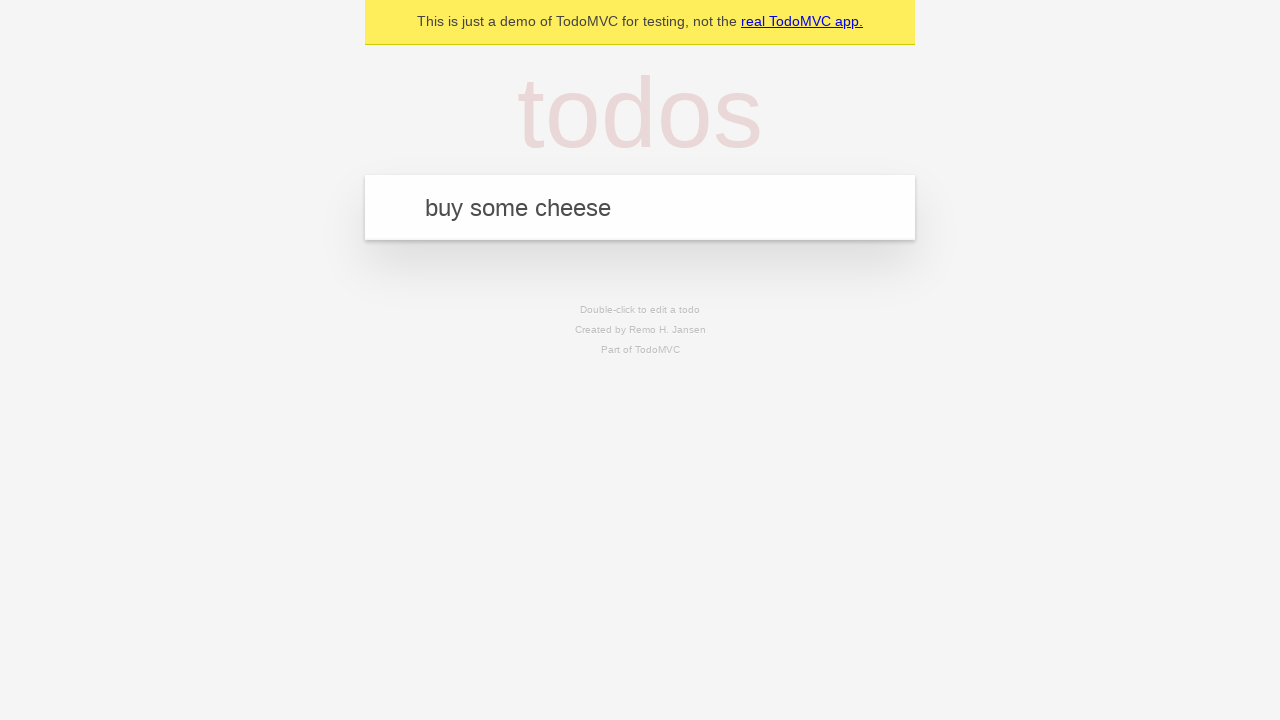

Pressed Enter to create todo 'buy some cheese' on internal:attr=[placeholder="What needs to be done?"i]
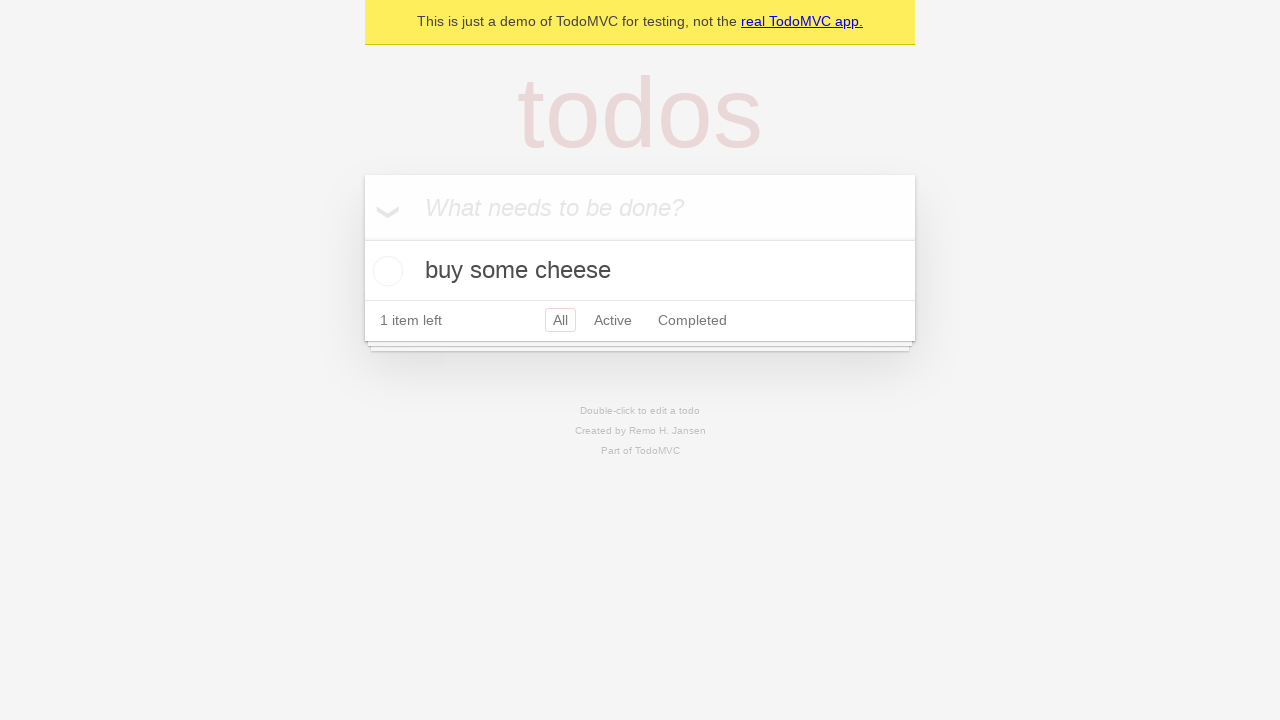

Filled new todo input with 'feed the cat' on internal:attr=[placeholder="What needs to be done?"i]
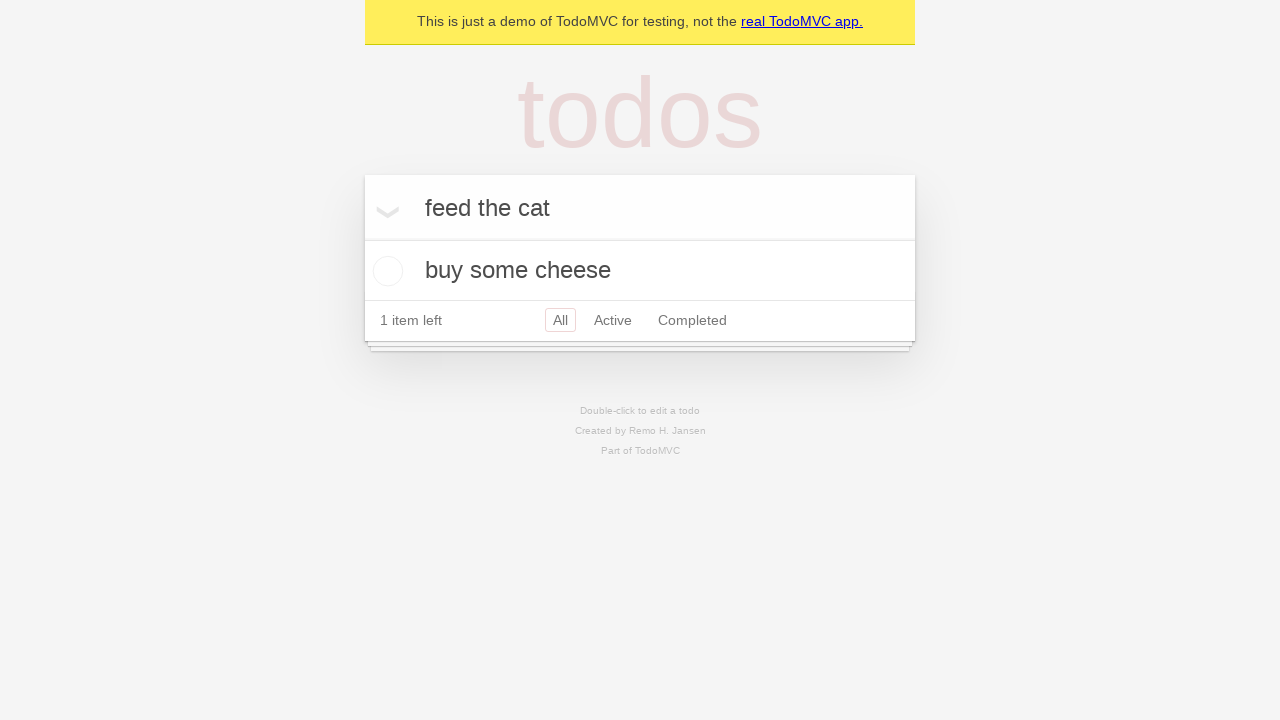

Pressed Enter to create todo 'feed the cat' on internal:attr=[placeholder="What needs to be done?"i]
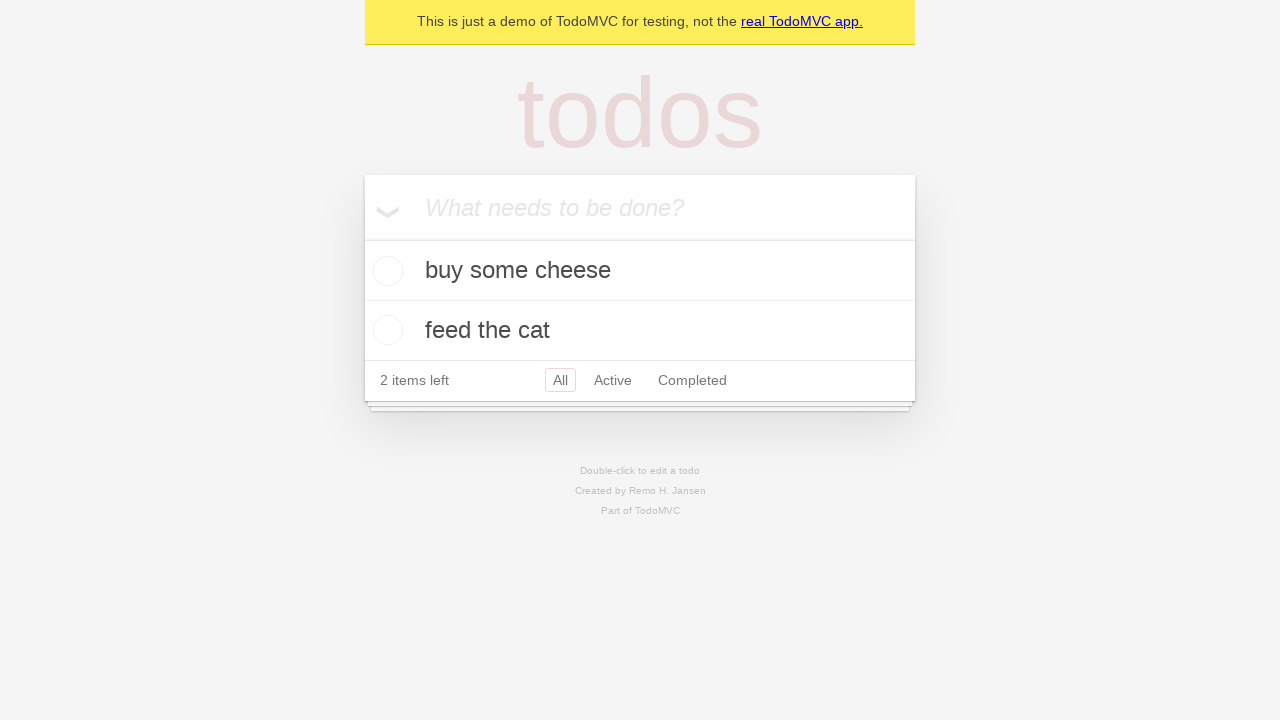

Filled new todo input with 'book a doctors appointment' on internal:attr=[placeholder="What needs to be done?"i]
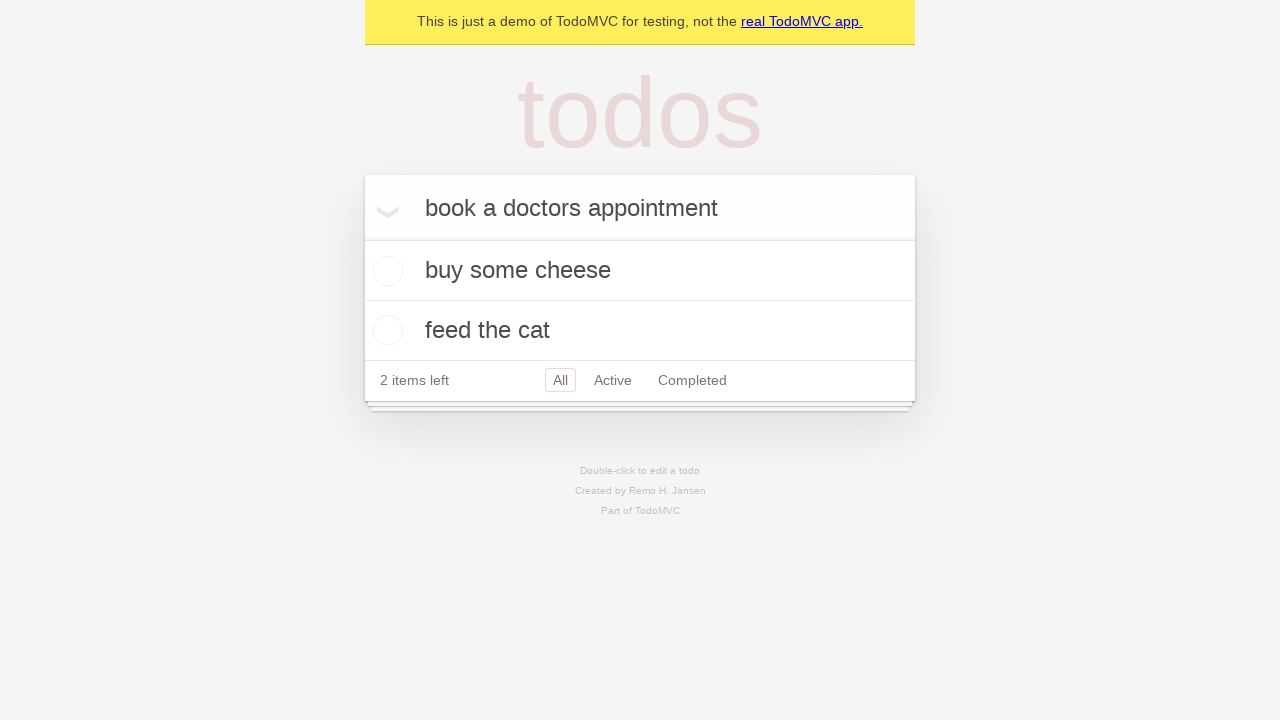

Pressed Enter to create todo 'book a doctors appointment' on internal:attr=[placeholder="What needs to be done?"i]
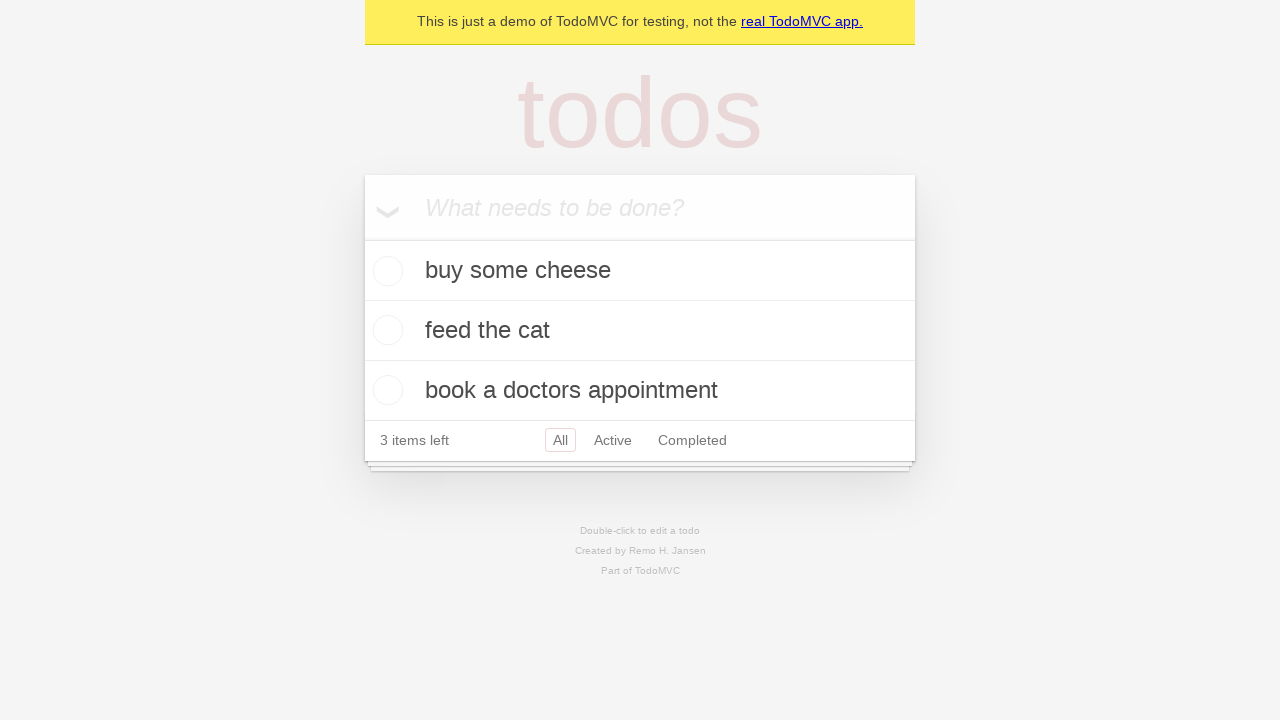

Retrieved todo items list
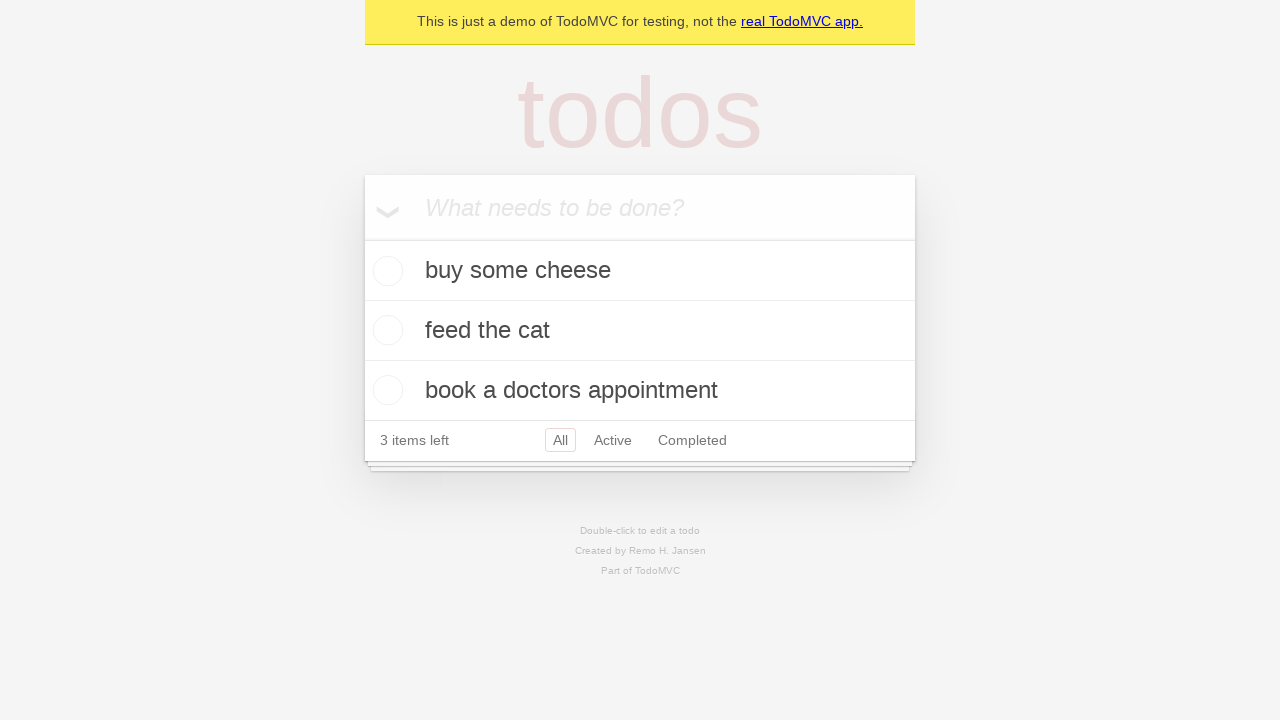

Double-clicked second todo item to enter edit mode at (640, 331) on internal:testid=[data-testid="todo-item"s] >> nth=1
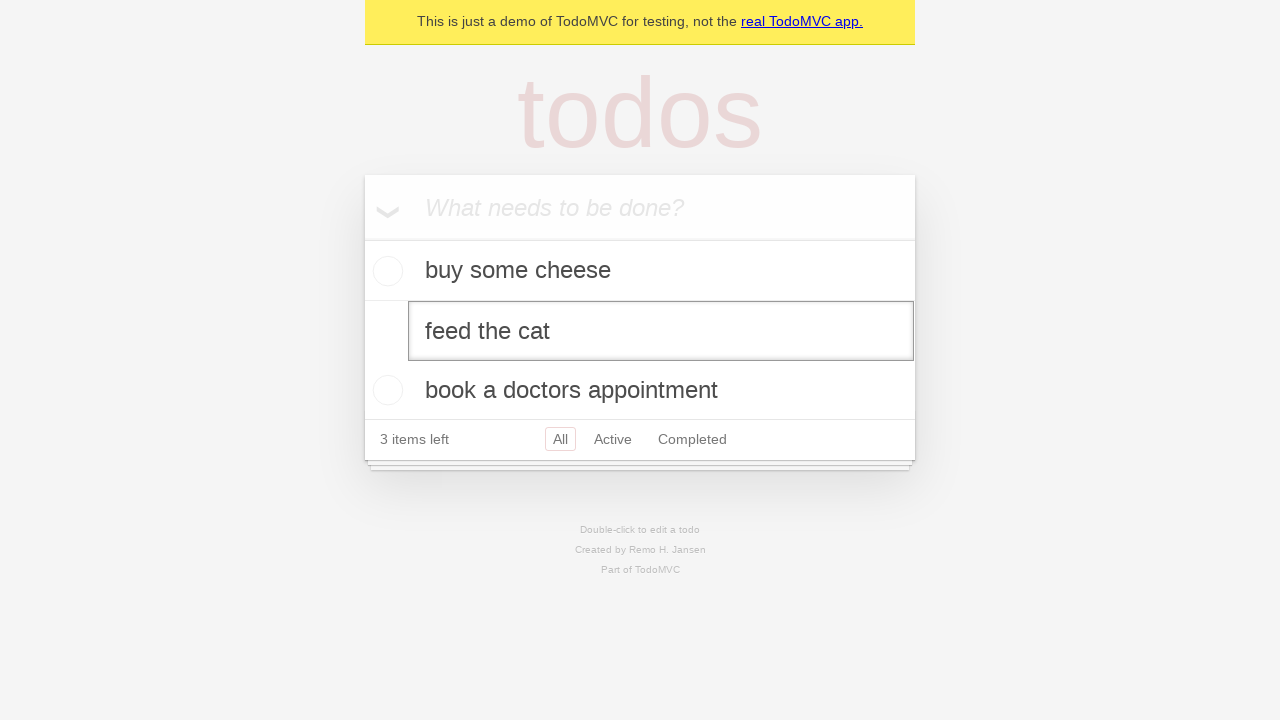

Filled edit textbox with 'buy some sausages' on internal:testid=[data-testid="todo-item"s] >> nth=1 >> internal:role=textbox[nam
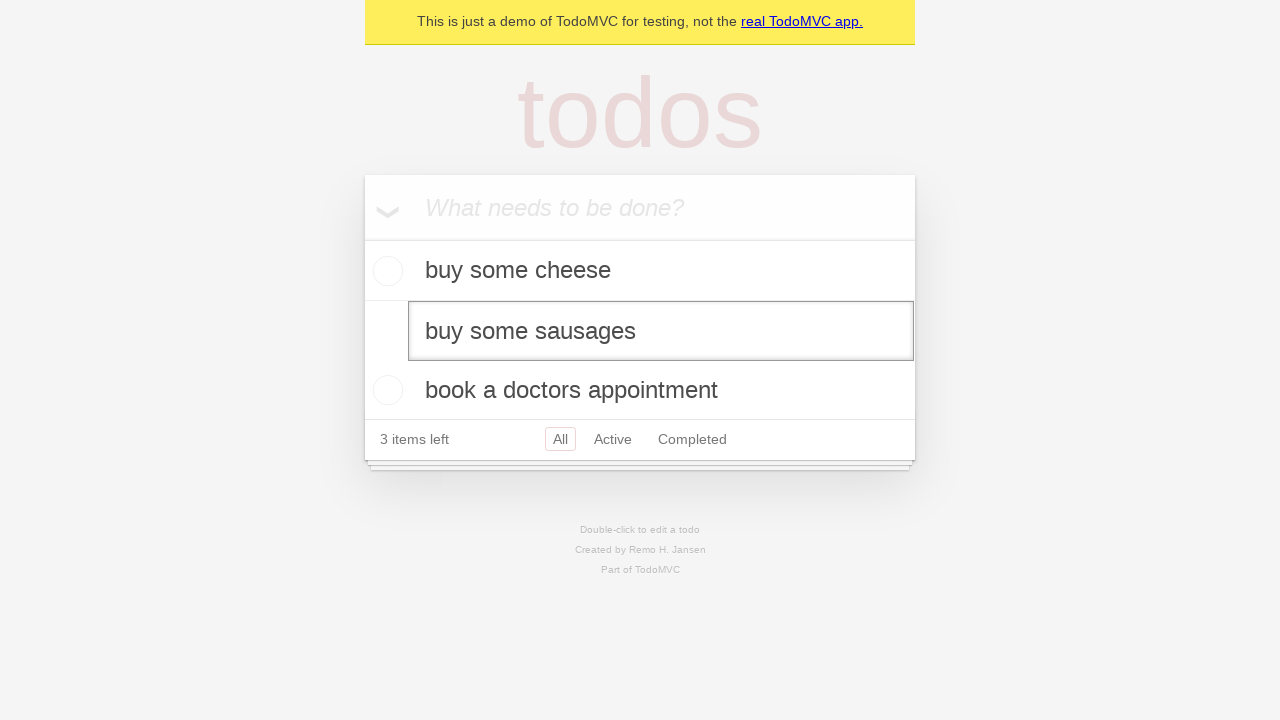

Dispatched blur event on edit textbox to save changes
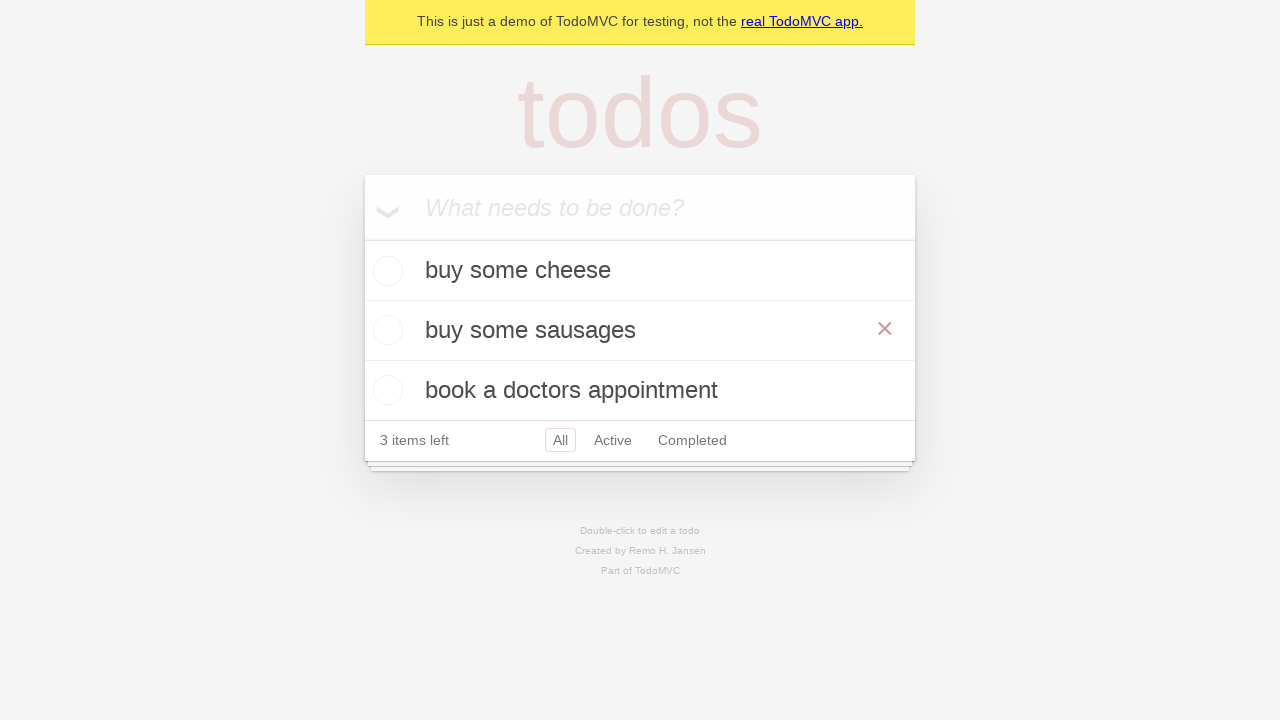

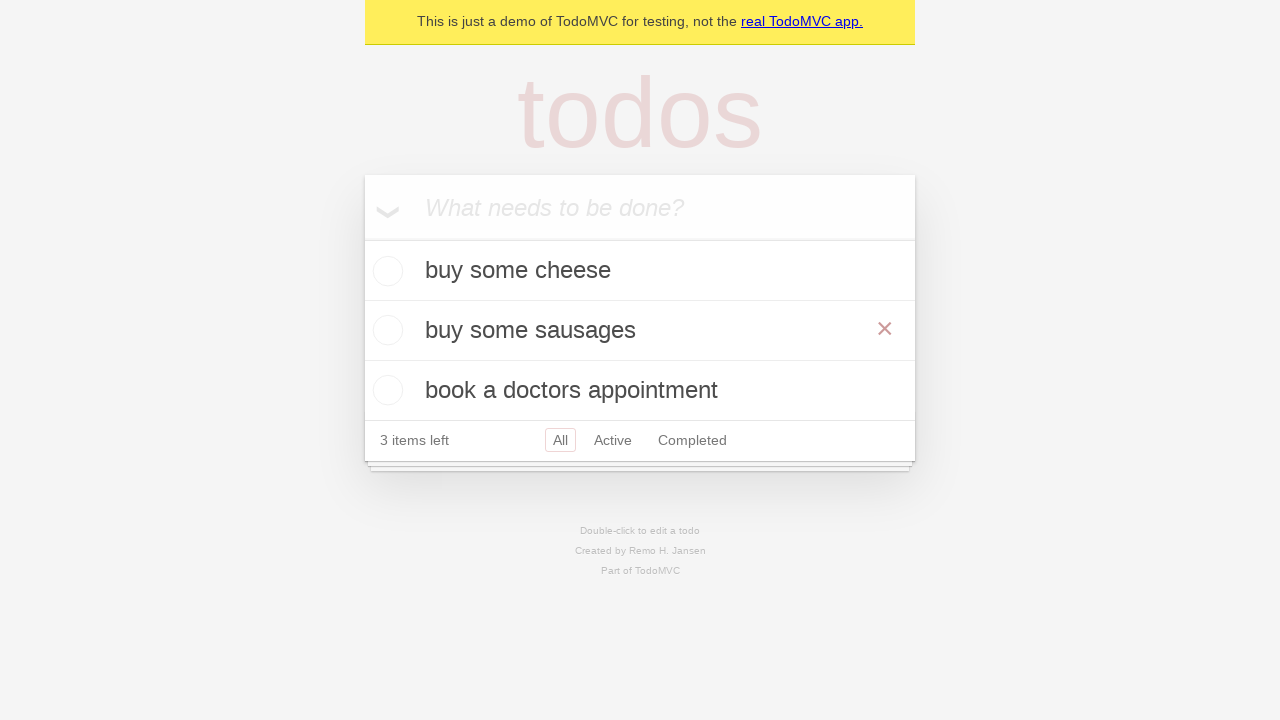